Navigates to a form page, fills all input fields with text, and clicks a submit button to test form submission functionality.

Starting URL: http://suninjuly.github.io/find_xpath_form

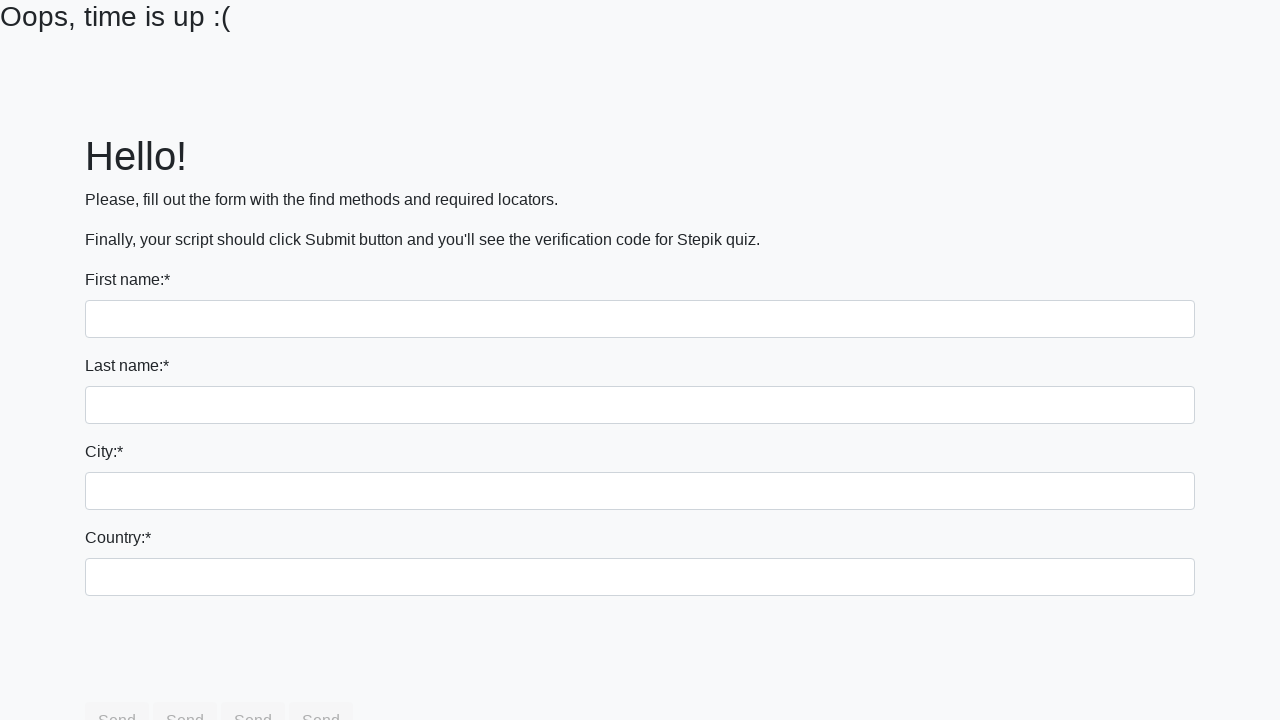

Navigated to form page at http://suninjuly.github.io/find_xpath_form
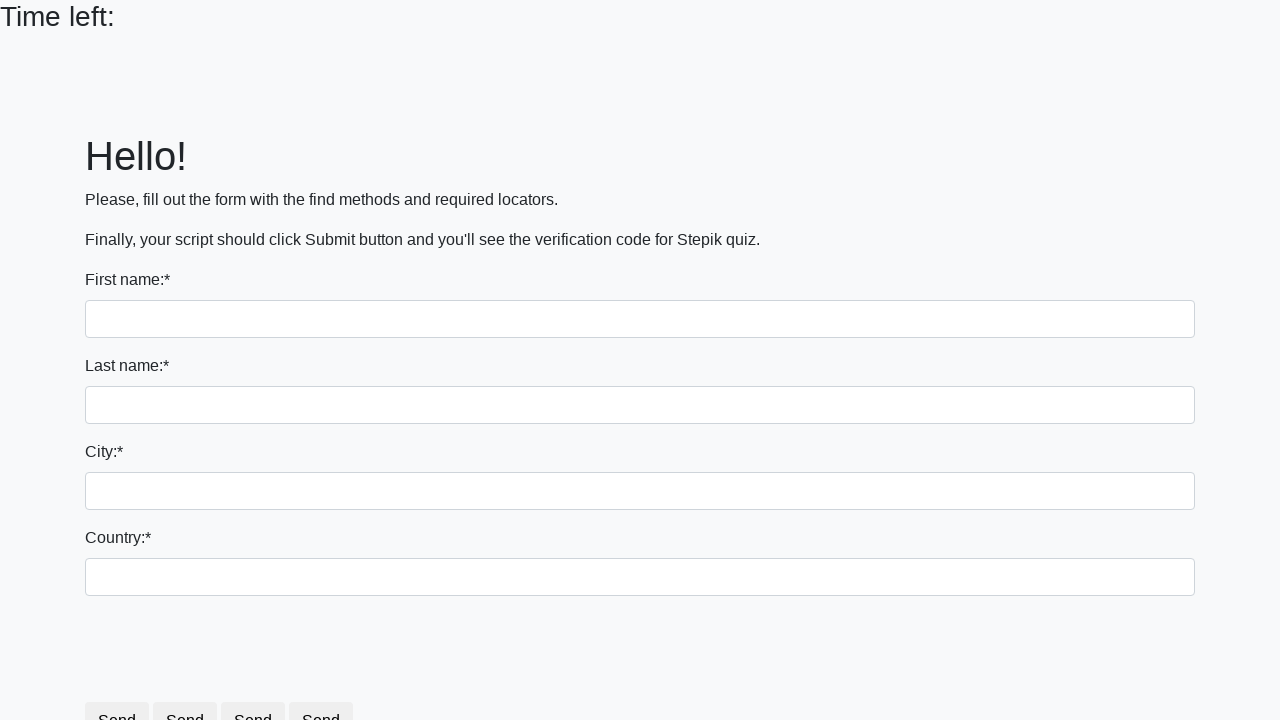

Filled input field with text 'Fusk' on xpath=//input >> nth=0
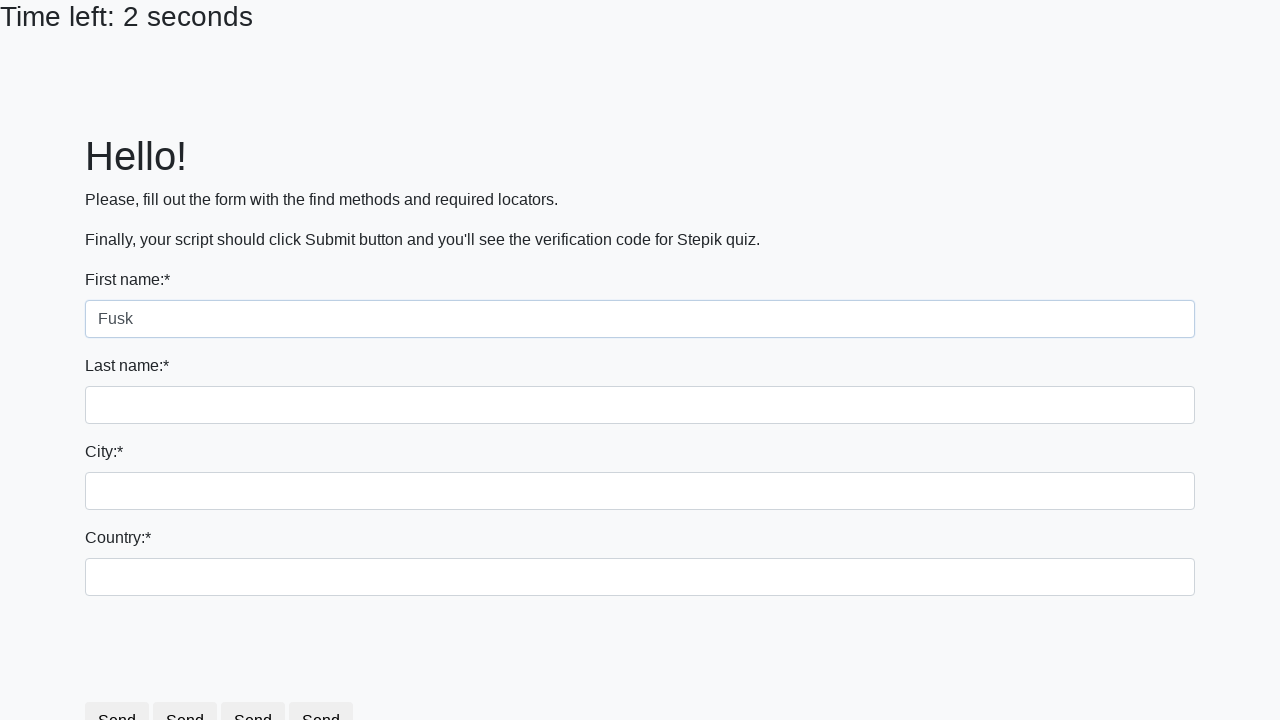

Filled input field with text 'Fusk' on xpath=//input >> nth=1
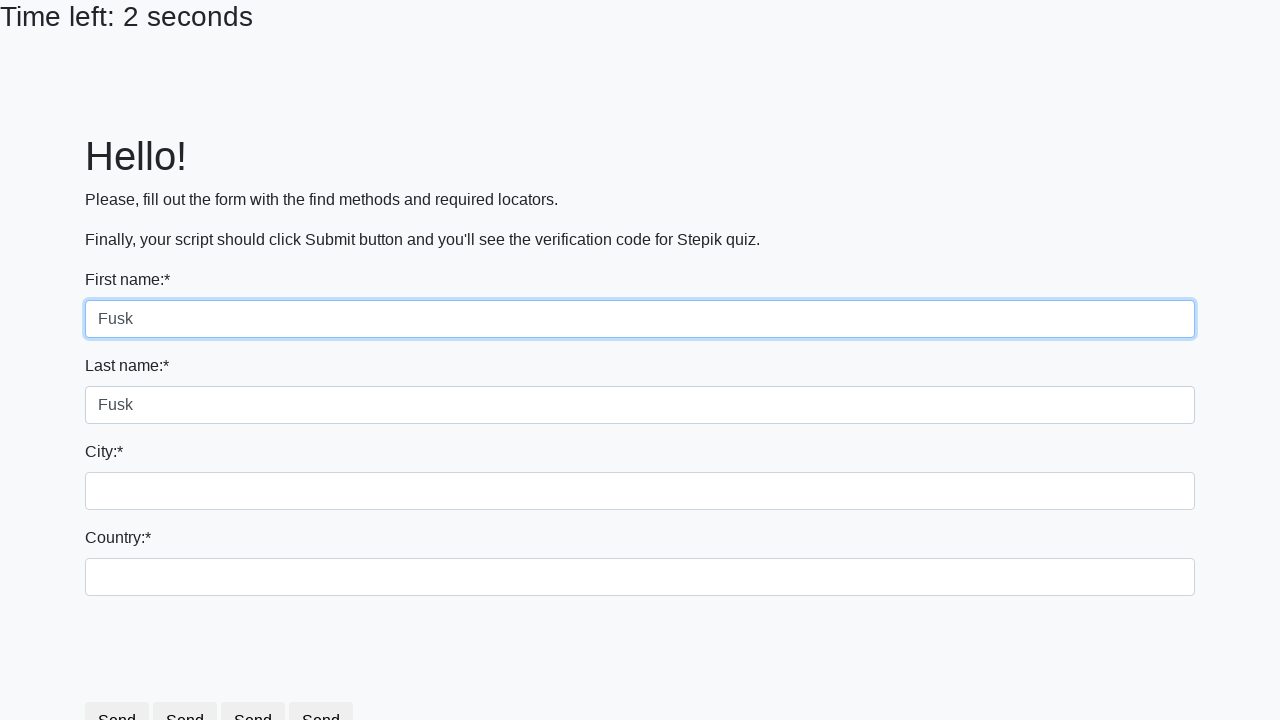

Filled input field with text 'Fusk' on xpath=//input >> nth=2
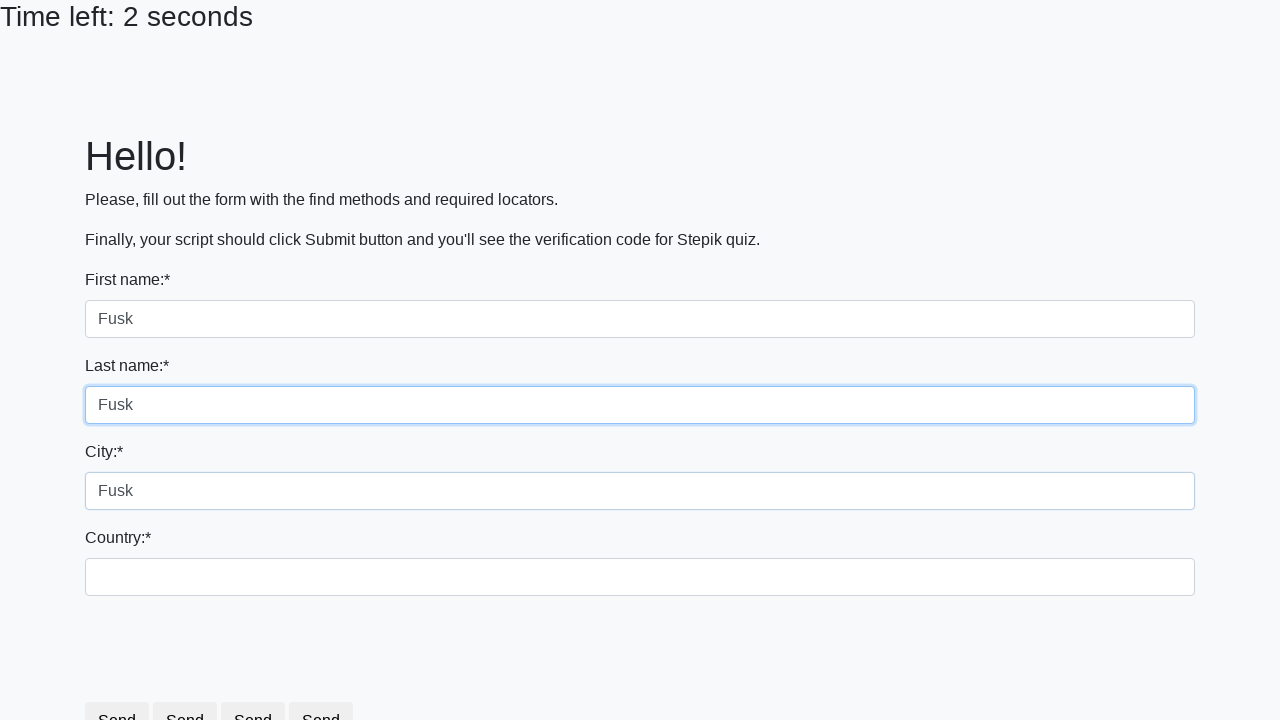

Filled input field with text 'Fusk' on xpath=//input >> nth=3
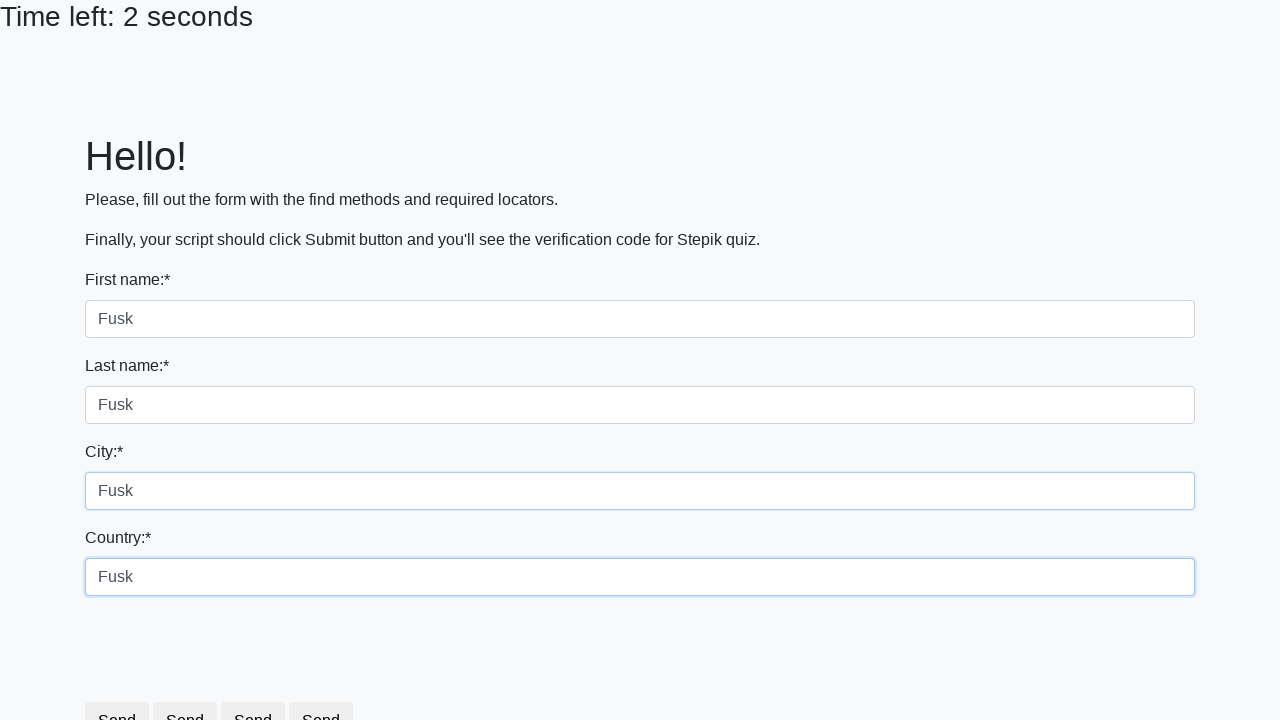

Clicked submit button to submit form at (259, 685) on xpath=//div[6]/button[3]
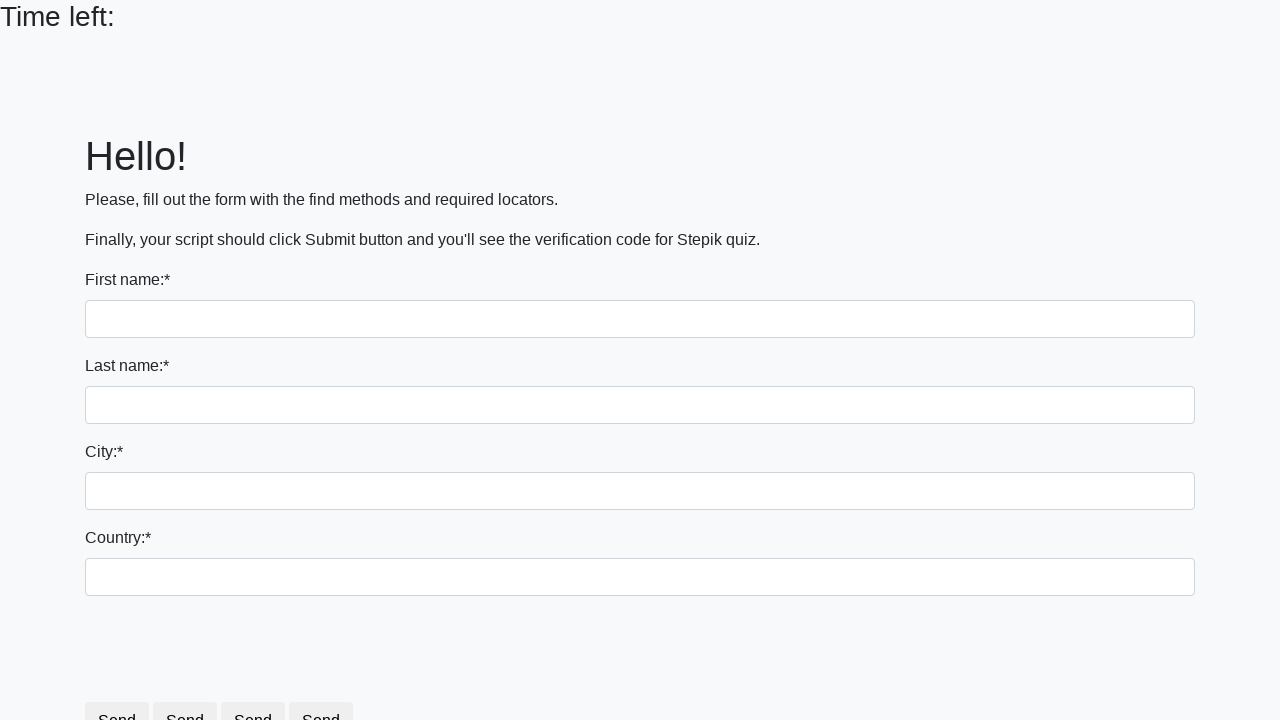

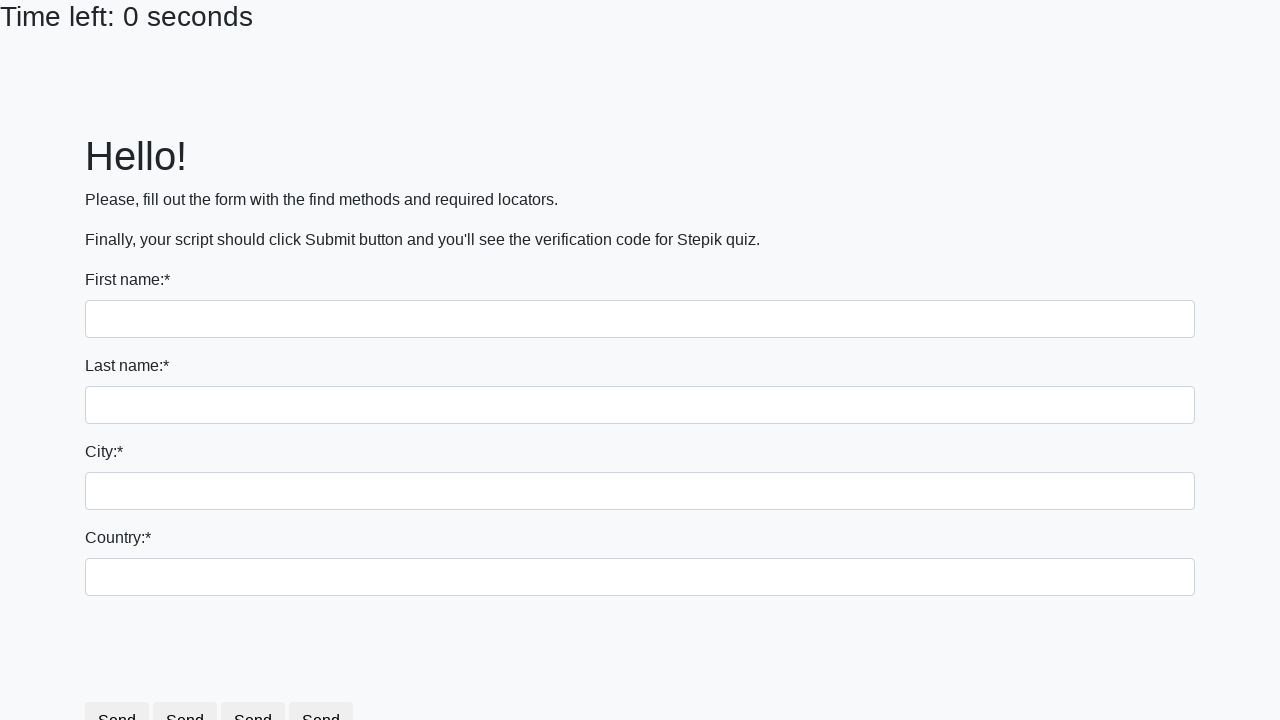